Tests confirm popup by clicking the Confirm button and dismissing the confirmation dialog, then verifying the "Cancel it is!" message appears.

Starting URL: https://practice-automation.com/popups/

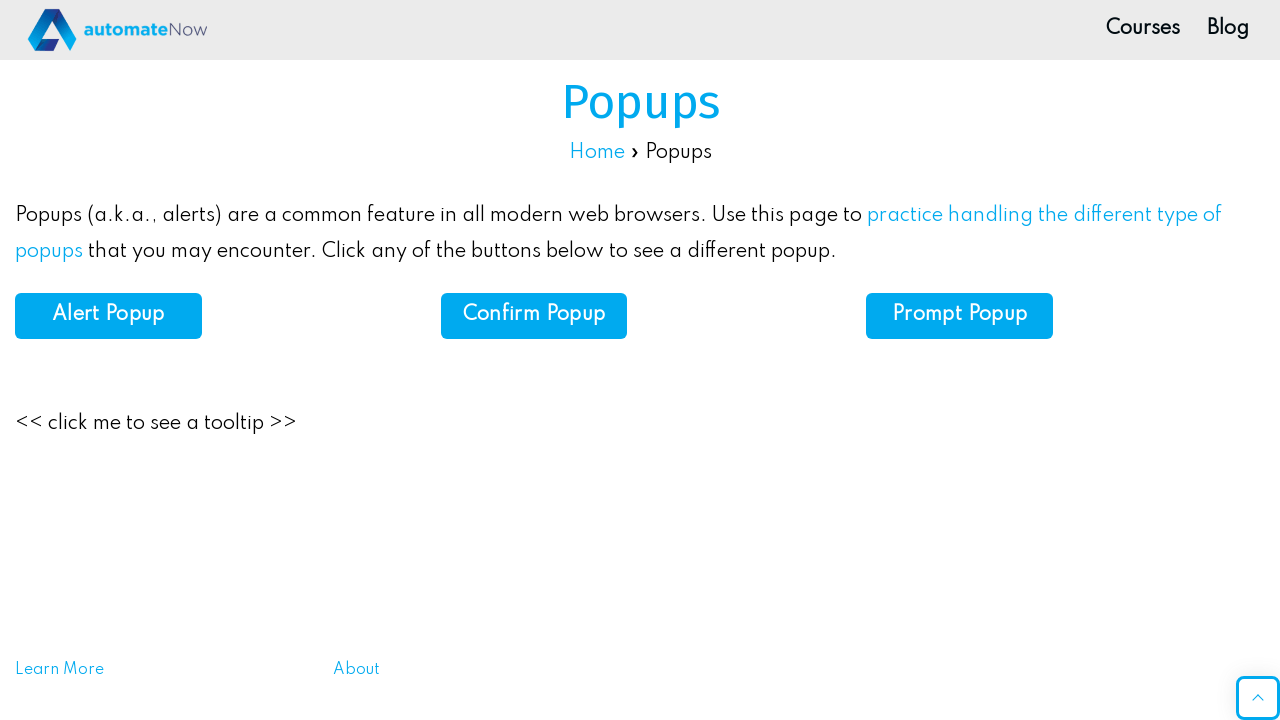

Set up dialog handler to dismiss confirm dialogs
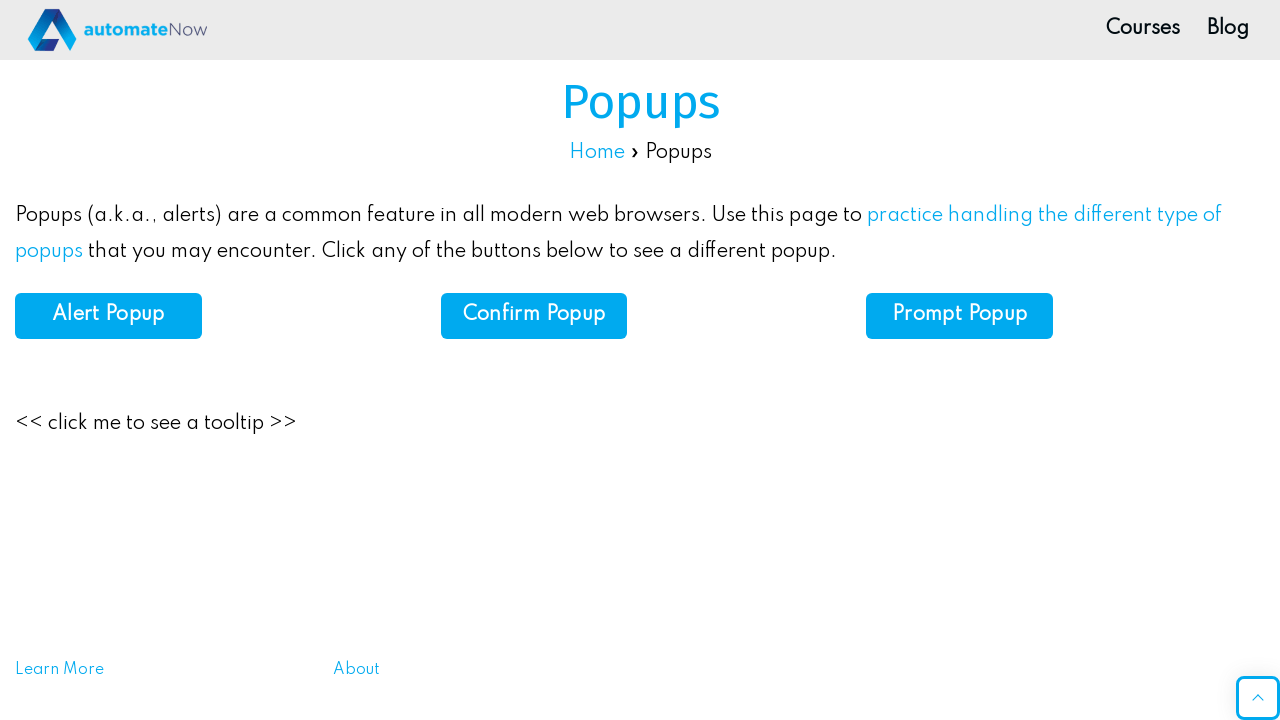

Clicked the Confirm button at (534, 316) on #confirm
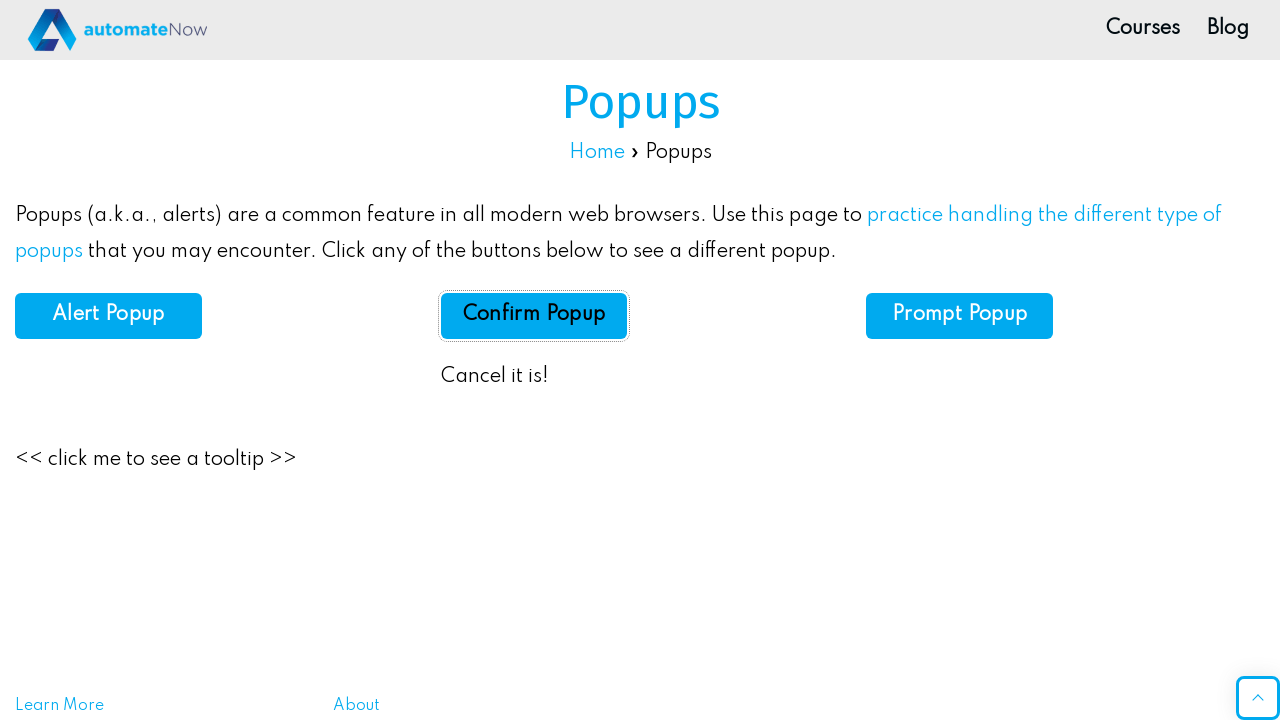

Verified 'Cancel it is!' message appeared after dismissing the confirm dialog
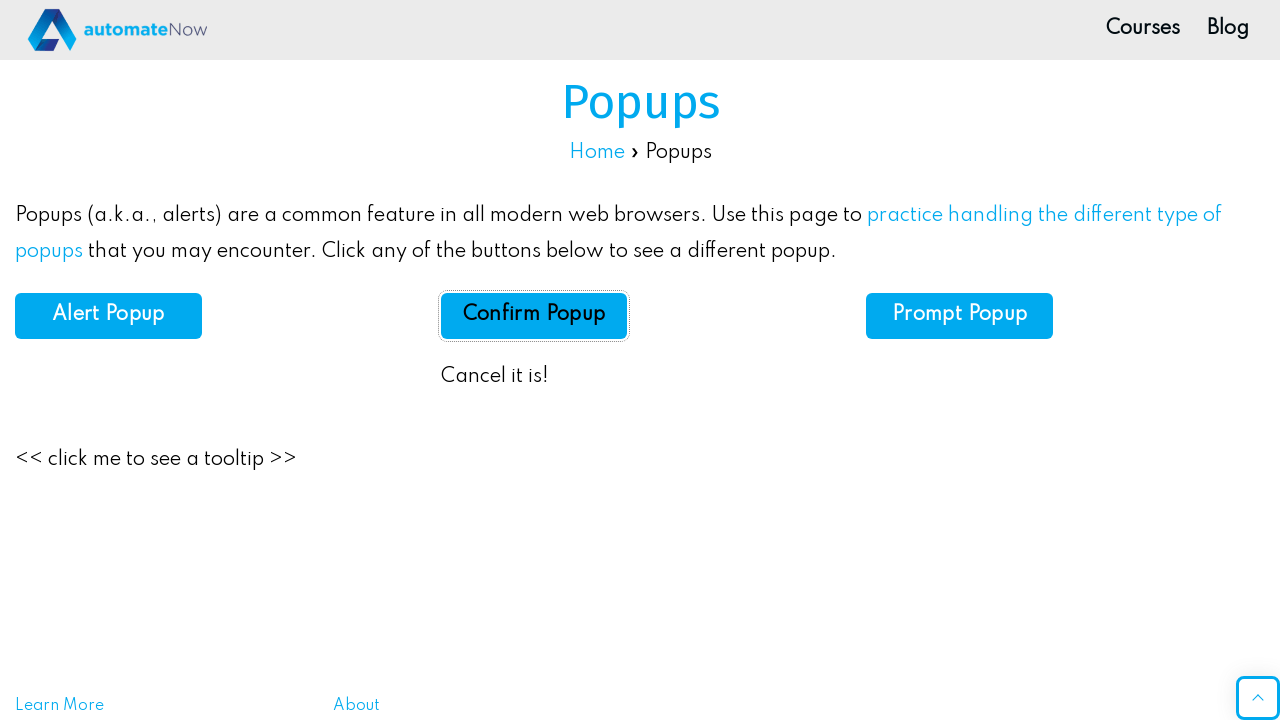

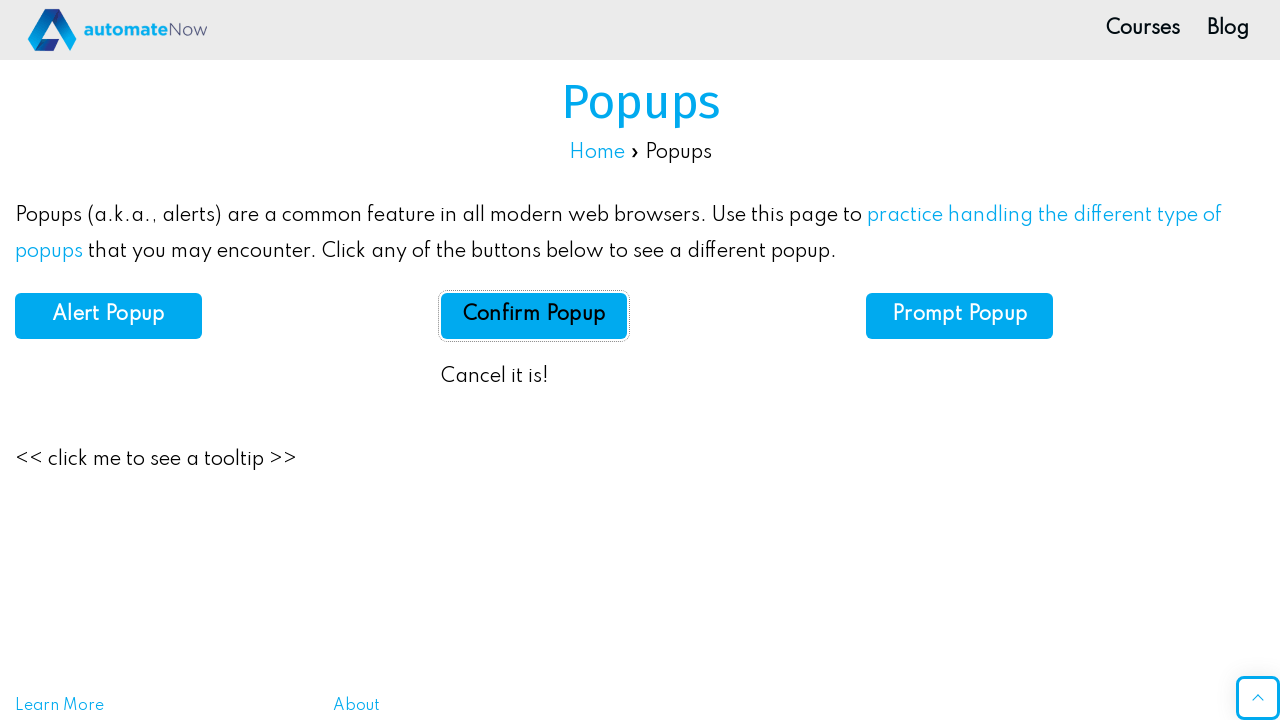